Tests multi-select dropdown functionality by selecting multiple options simultaneously

Starting URL: https://demoqa.com/select-menu

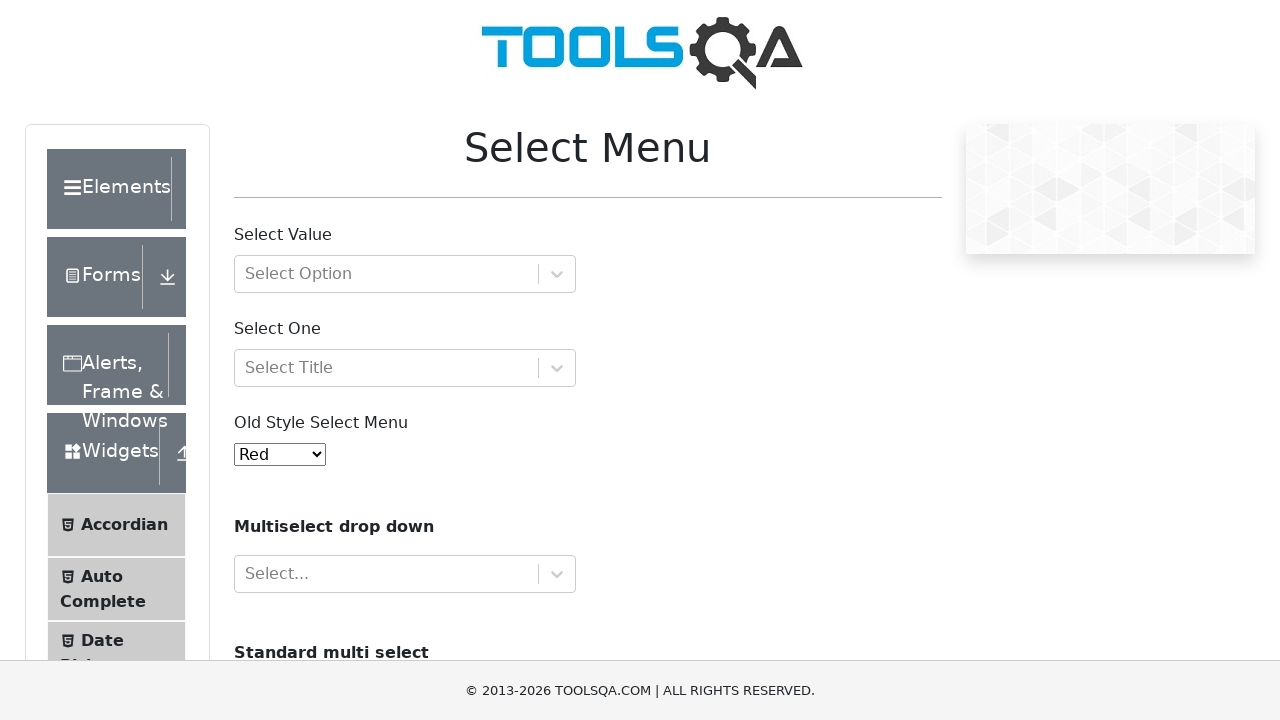

Navigated to select menu page
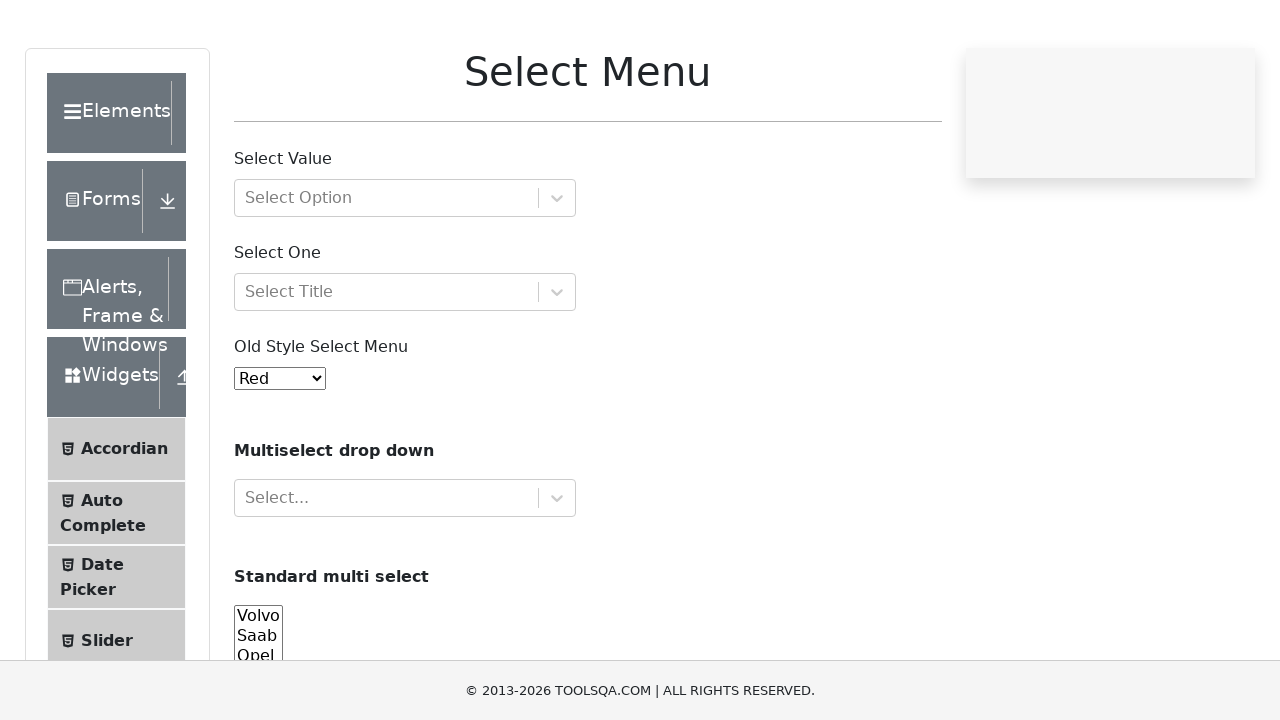

Selected multiple options (Volvo, Saab, Opel) in multi-select dropdown on #cars
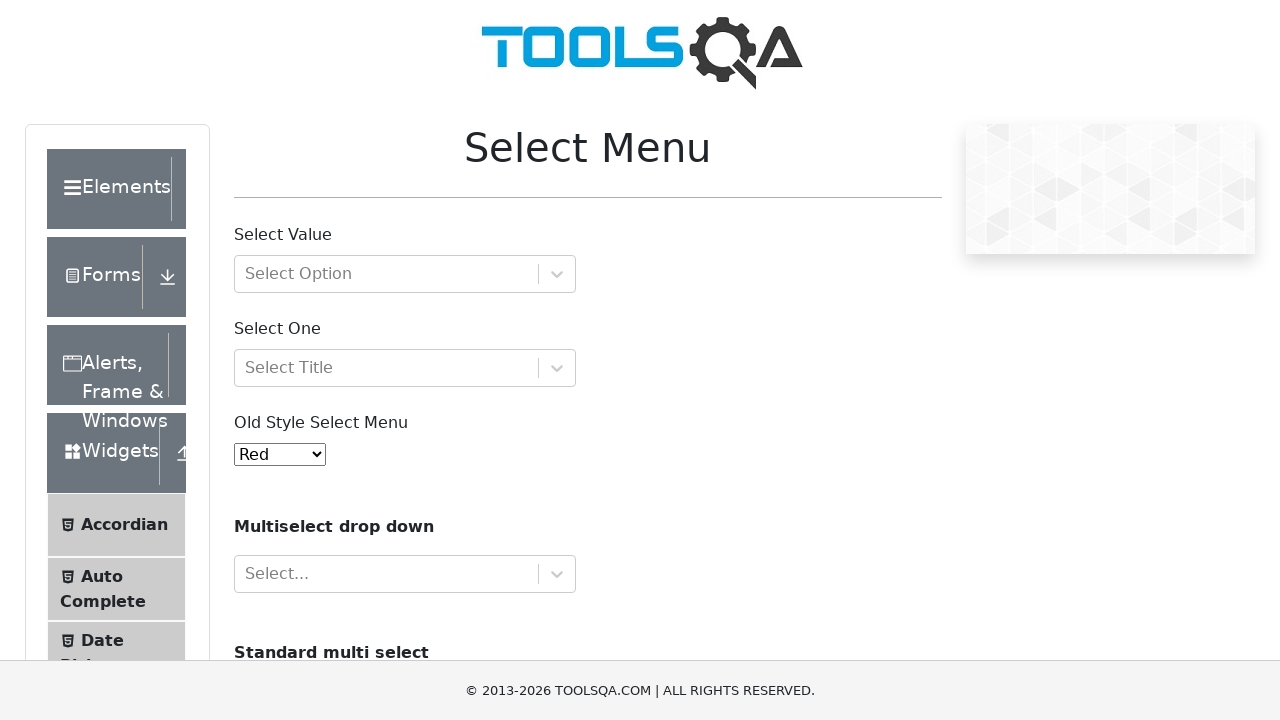

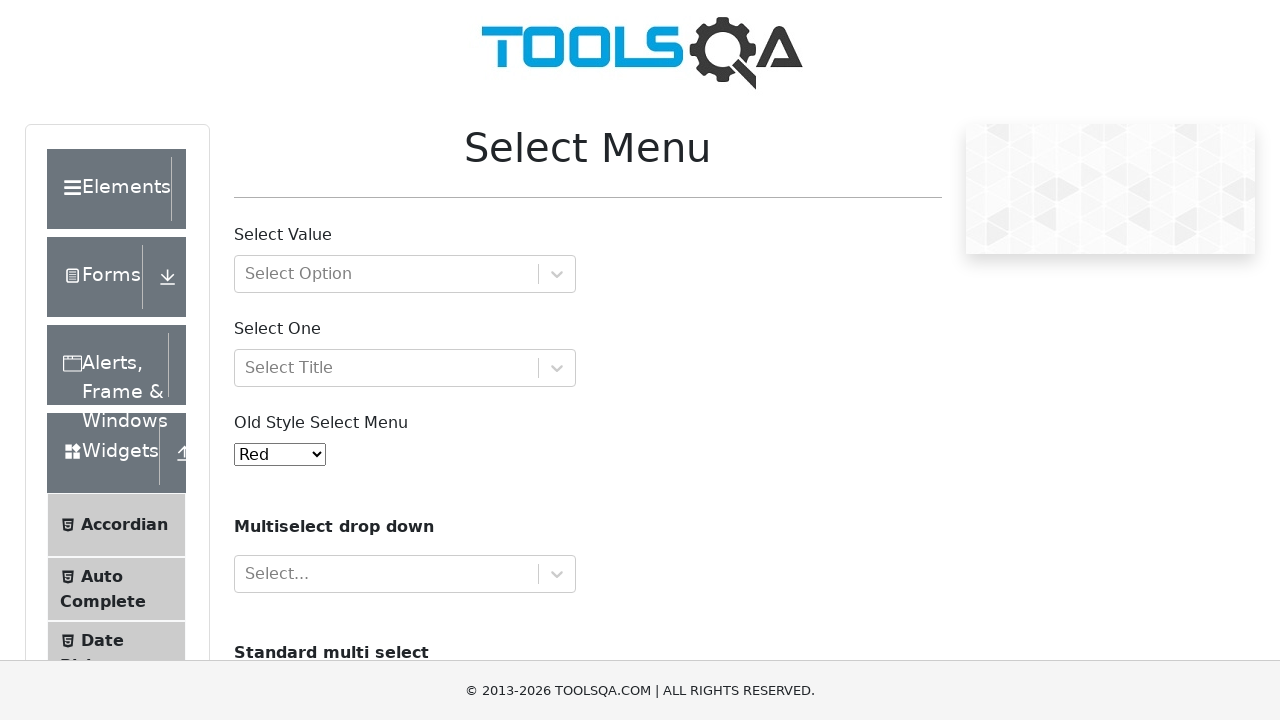